Tests different types of JavaScript alerts including simple alerts, confirmation dialogs, and prompt dialogs by triggering and interacting with them

Starting URL: https://demoqa.com/alerts

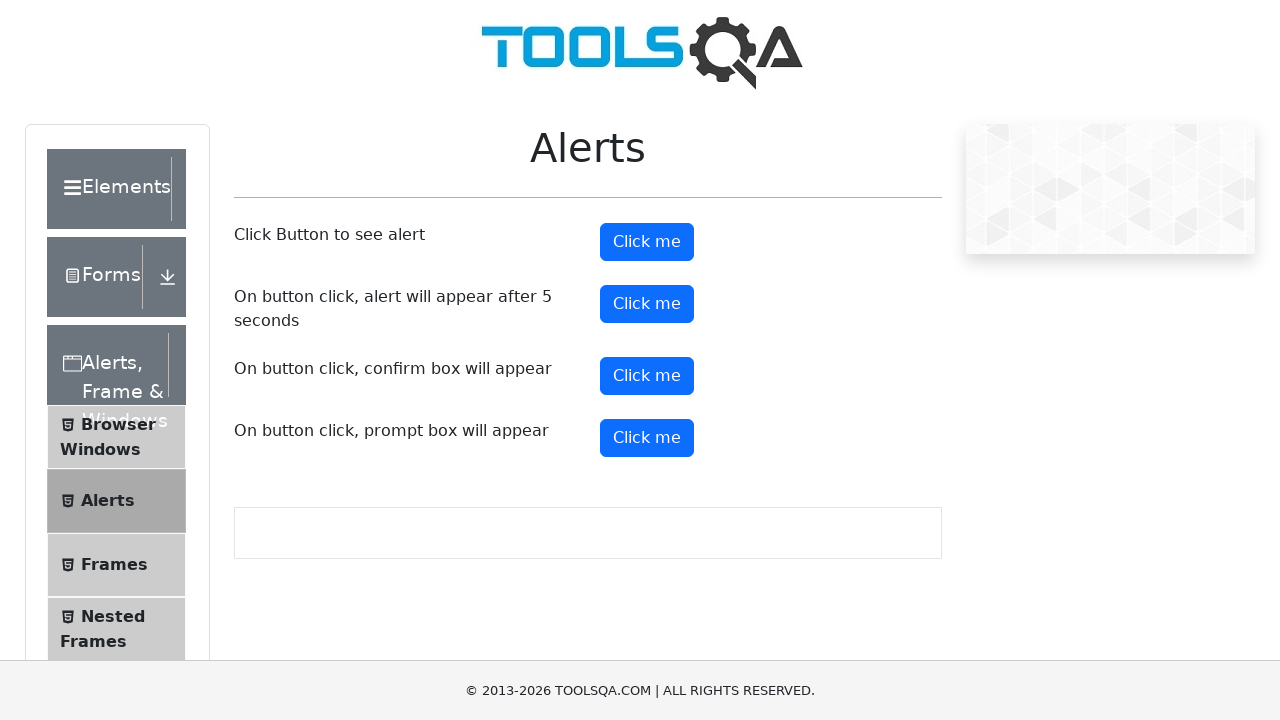

Clicked button to trigger simple alert at (647, 242) on button#alertButton
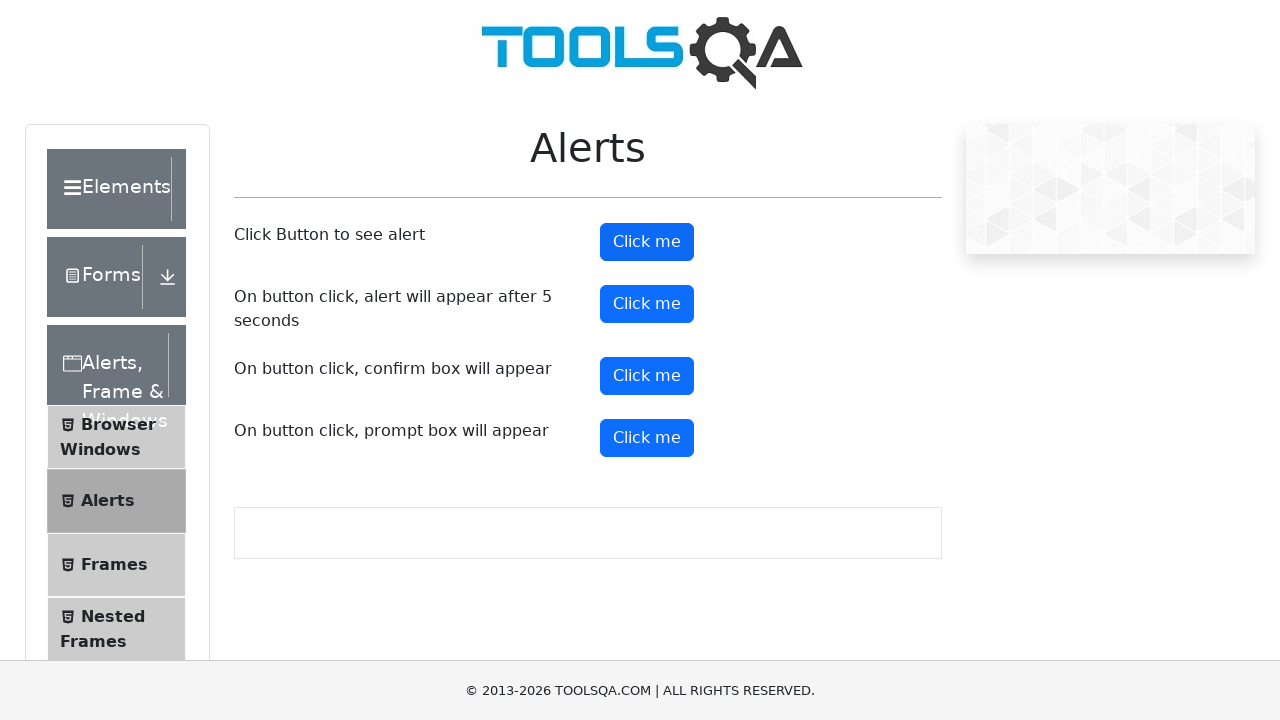

Accepted simple alert dialog
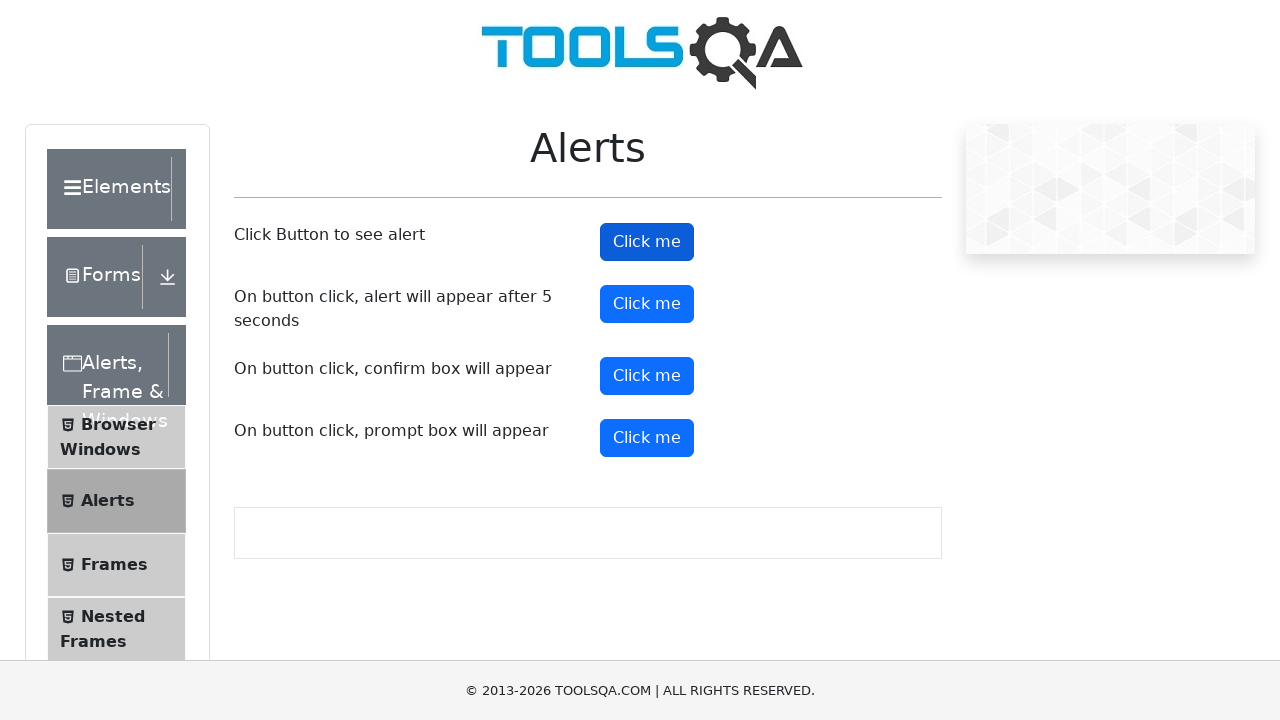

Clicked button to trigger timer alert at (647, 304) on button#timerAlertButton
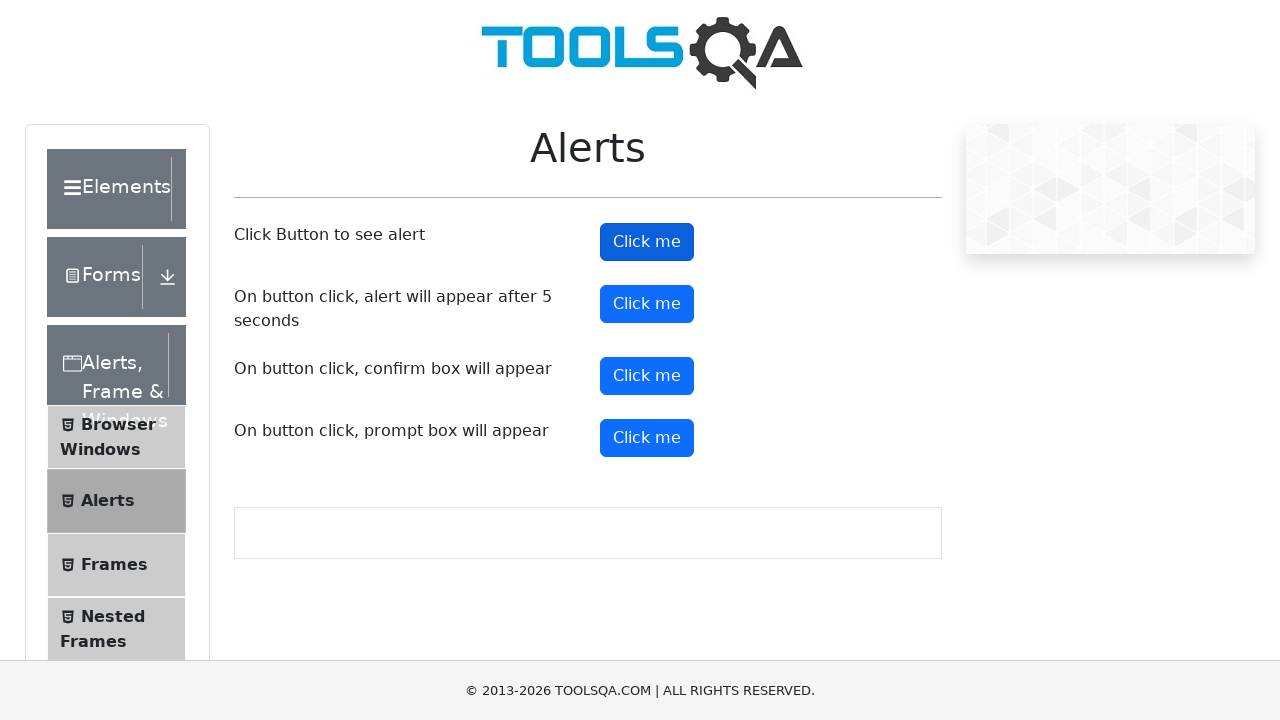

Clicked button to trigger confirmation dialog at (647, 376) on button#confirmButton
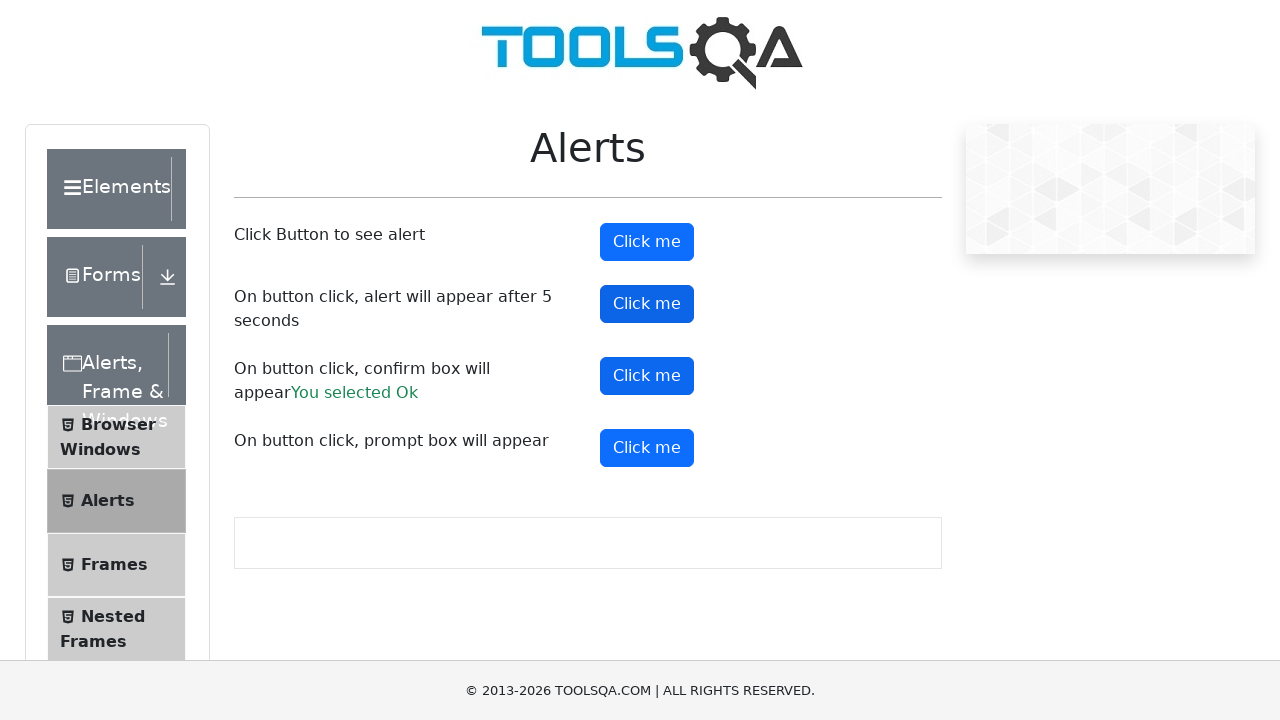

Dismissed confirmation dialog
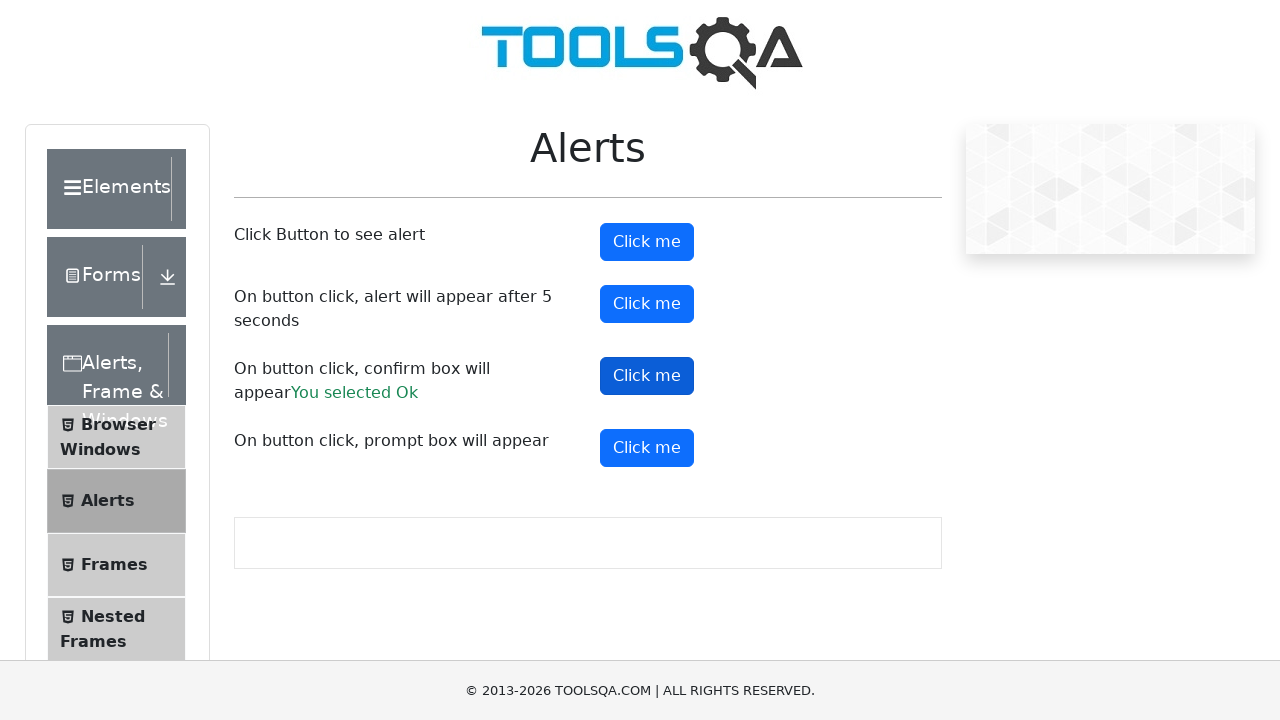

Clicked button to trigger prompt dialog at (647, 448) on button#promtButton
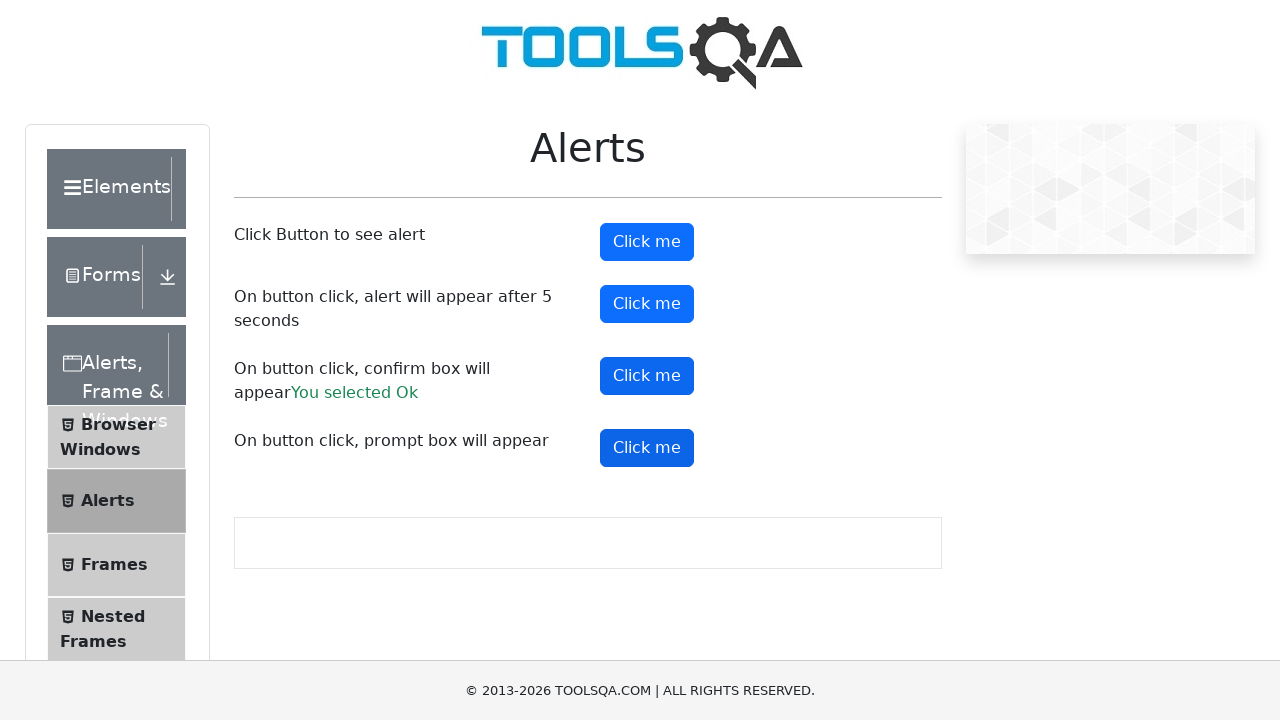

Accepted prompt dialog with text 'Harry Potter'
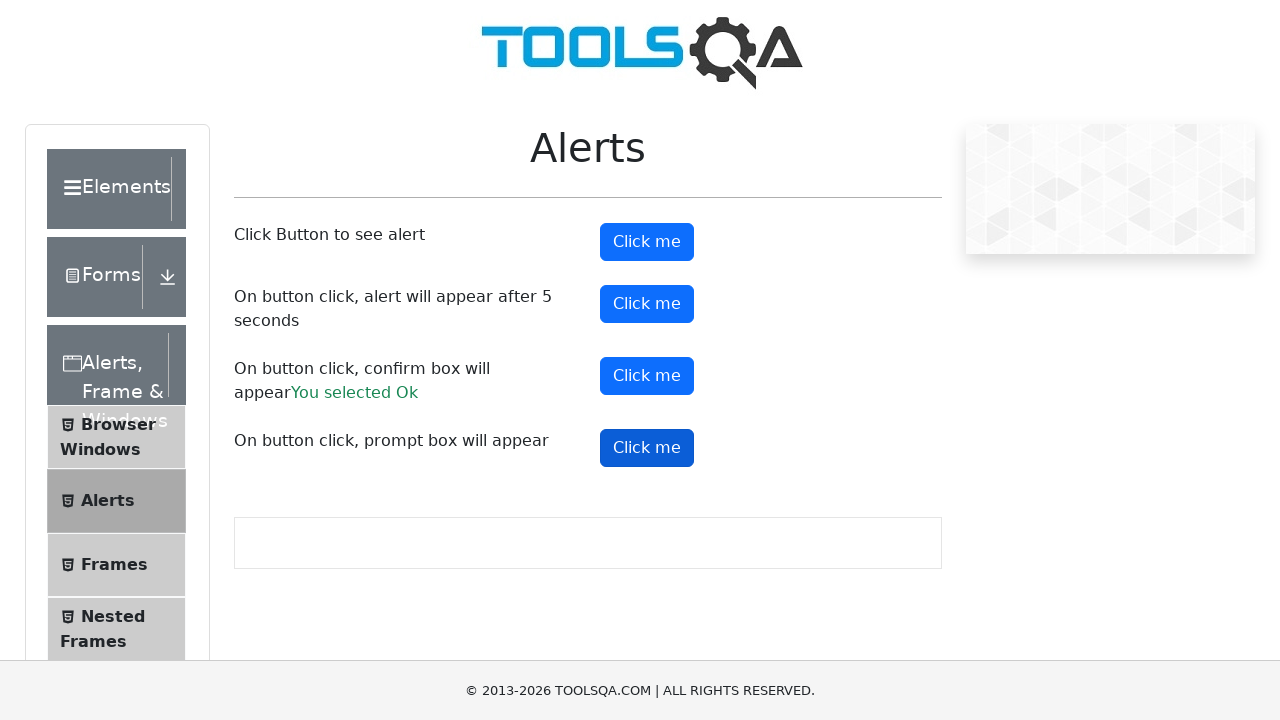

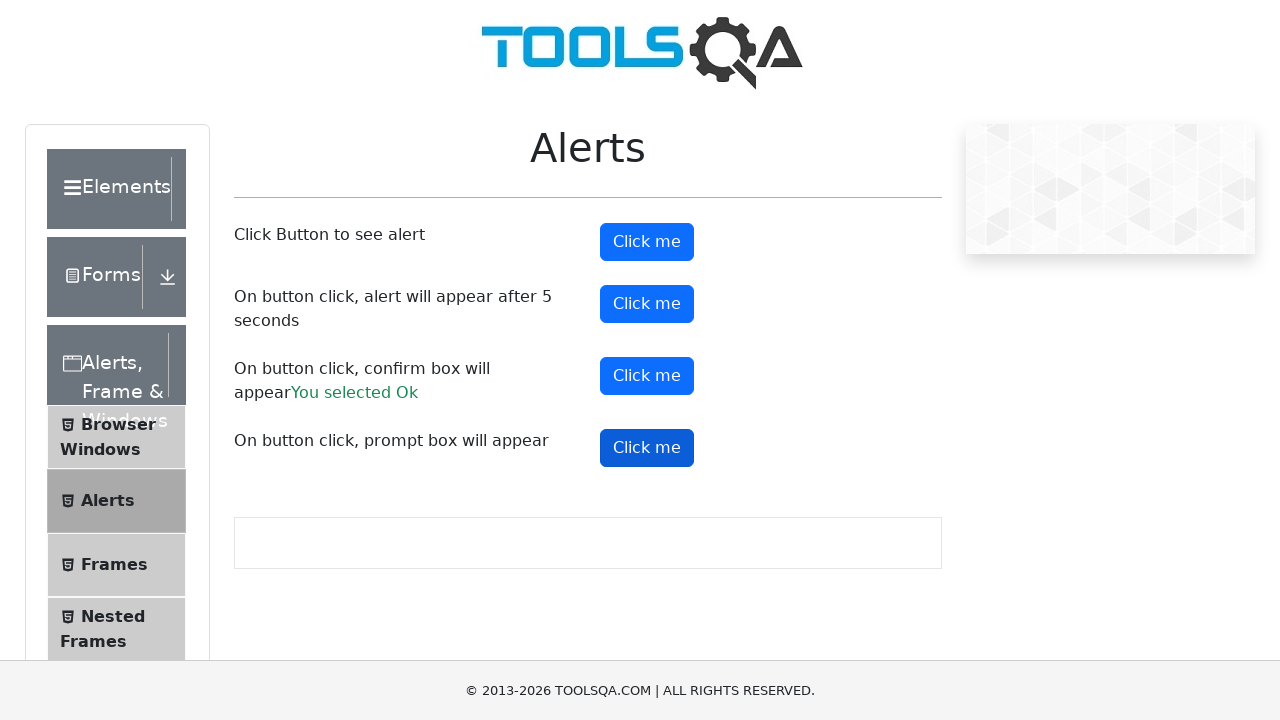